Navigates to ukr.net homepage and clicks on the Sinoptik weather service link in the favorites section

Starting URL: https://www.ukr.net/

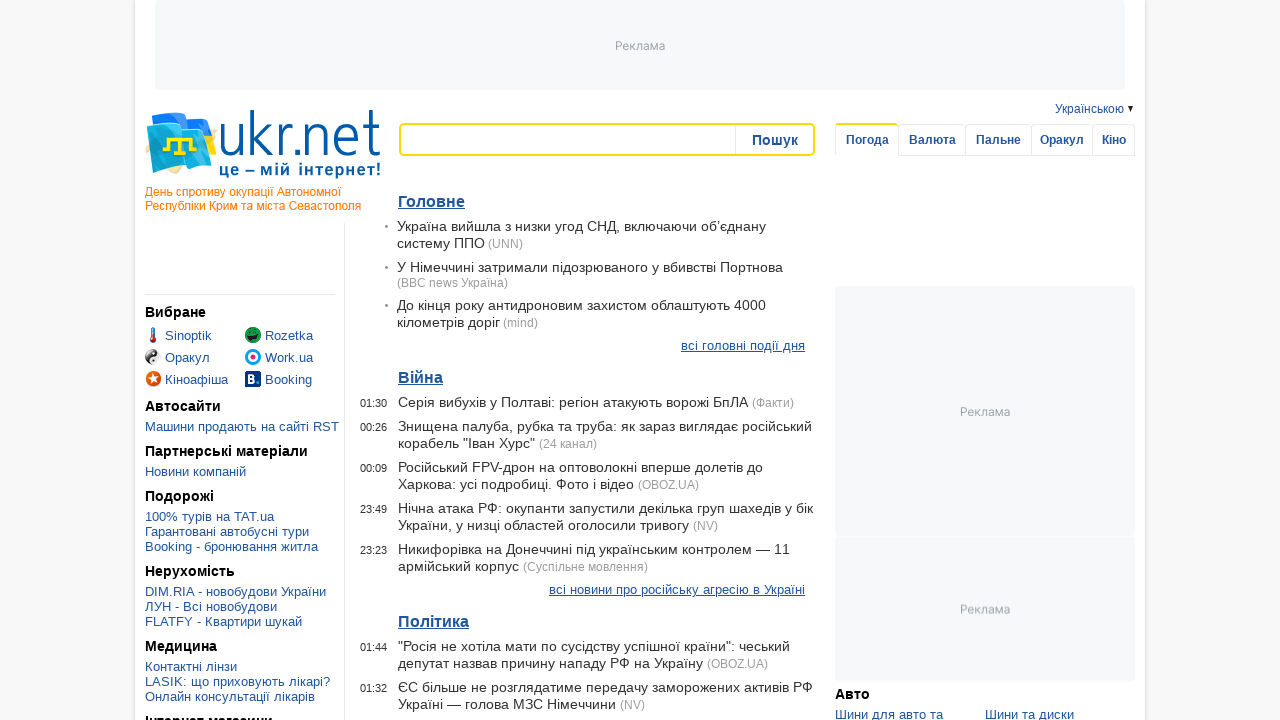

Navigated to ukr.net homepage
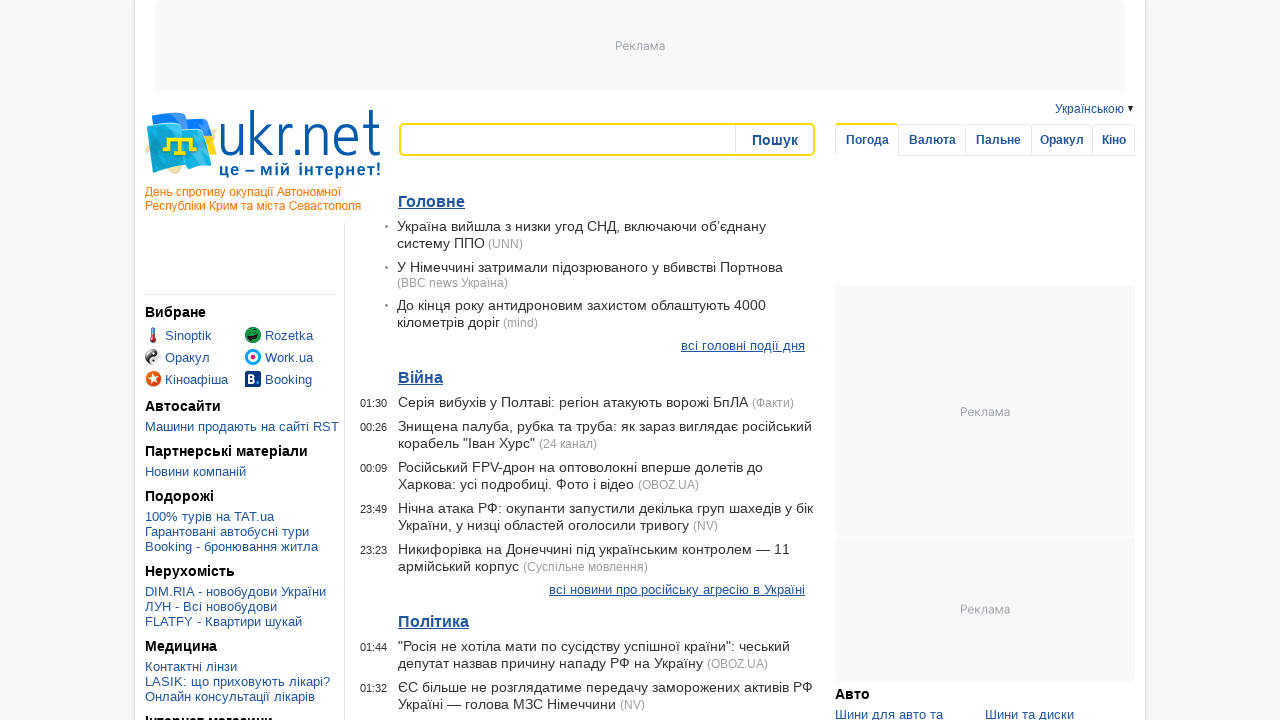

Clicked on Sinoptik weather service link in favorites section at (178, 336) on xpath=//section[@class='favorites-block']//a[@class='a0']
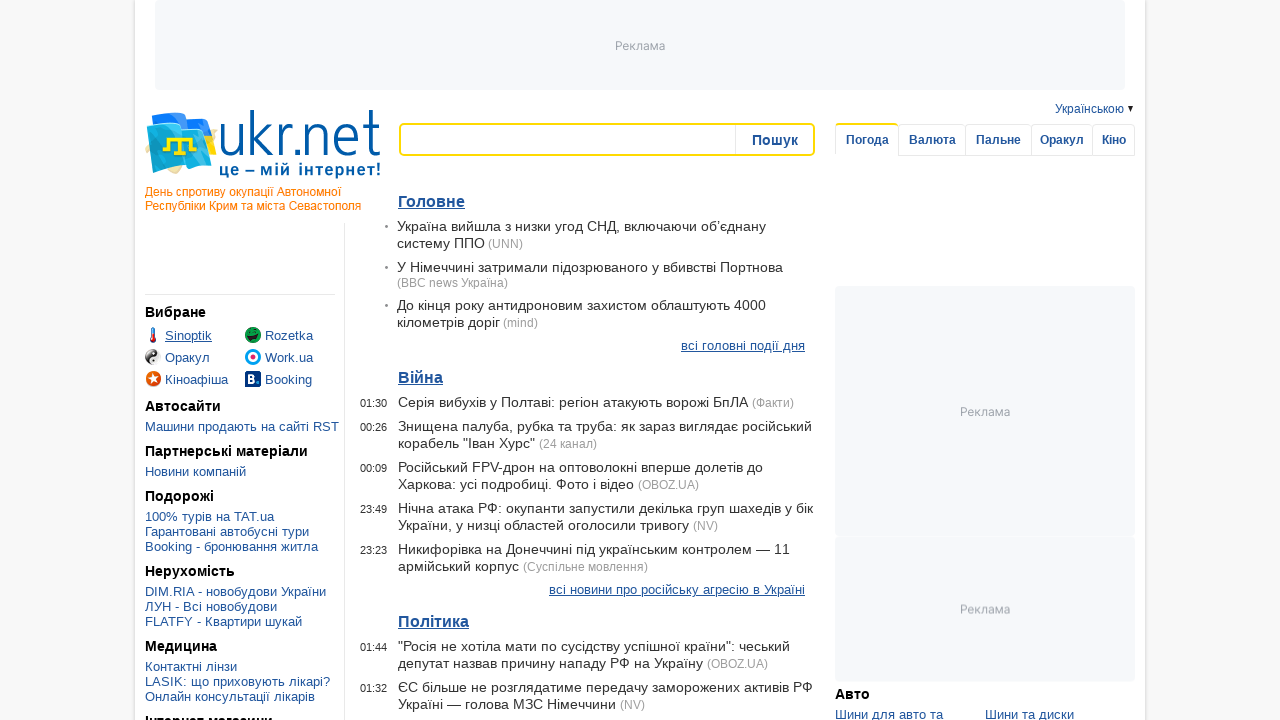

New tab loaded and ready
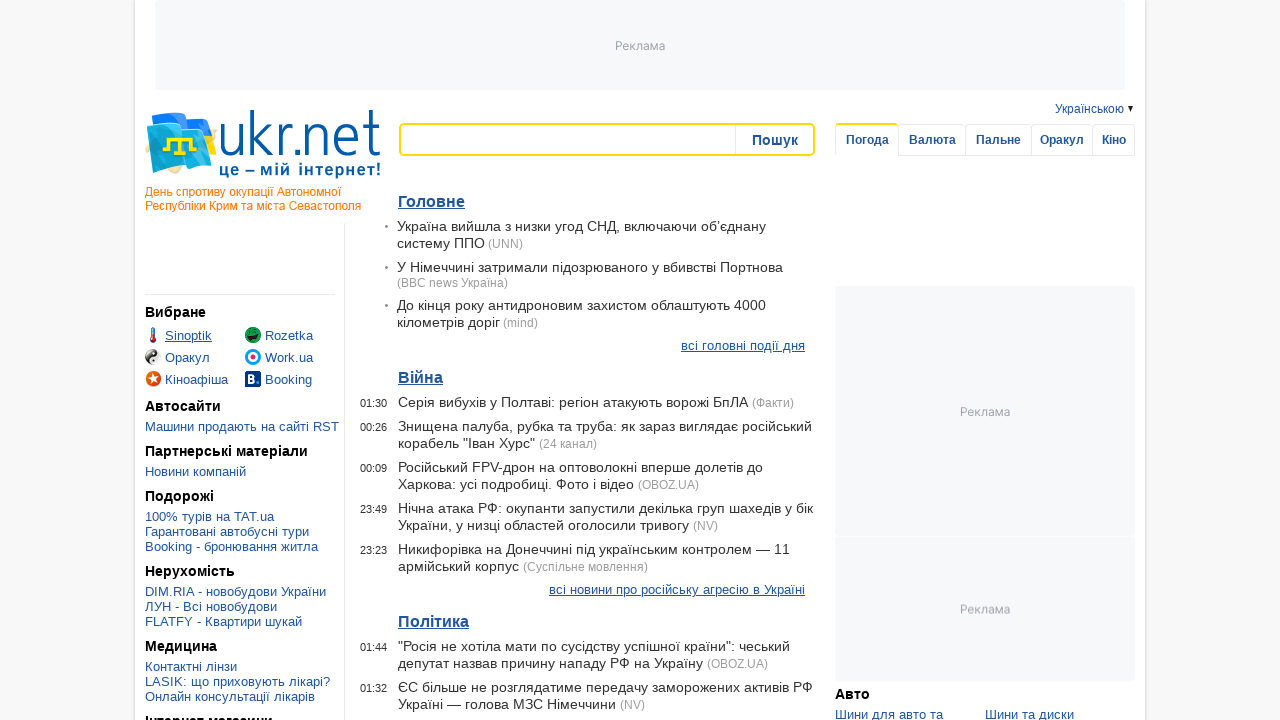

Switched to newly opened Sinoptik tab
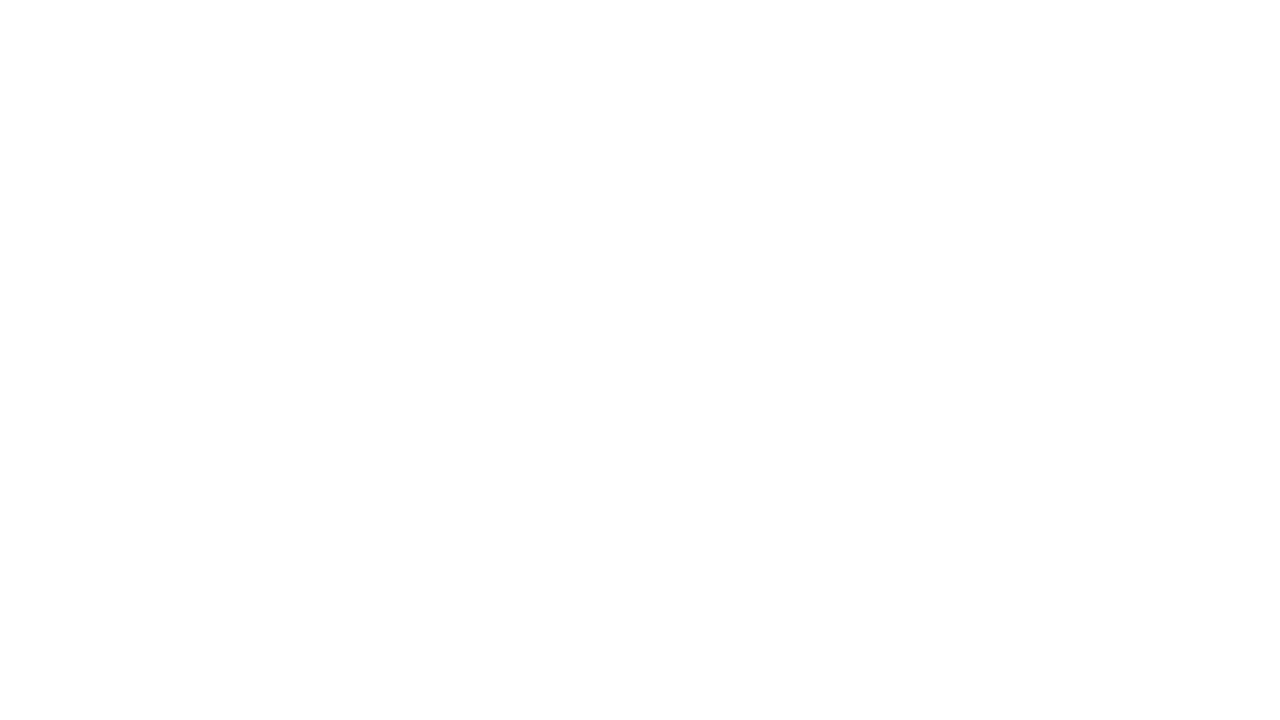

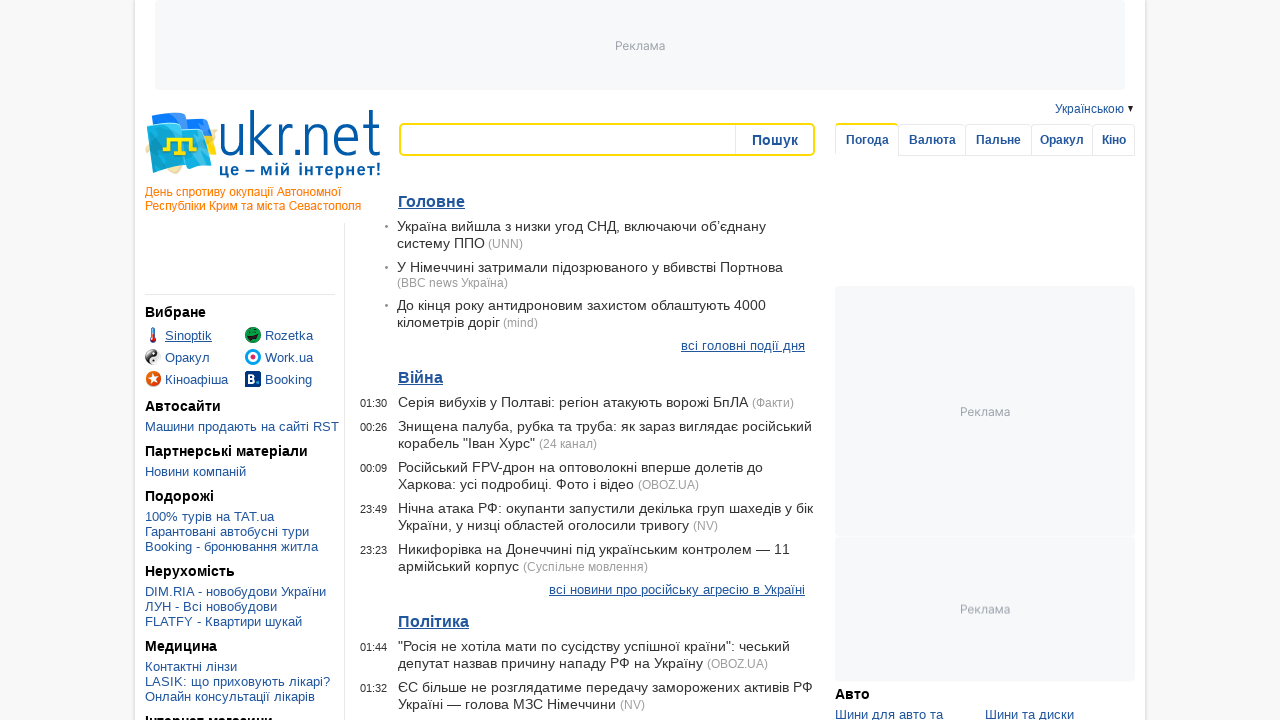